Tests phone number validation by entering invalid phone numbers with incorrect length and format

Starting URL: https://alada.vn/tai-khoan/dang-ky.html

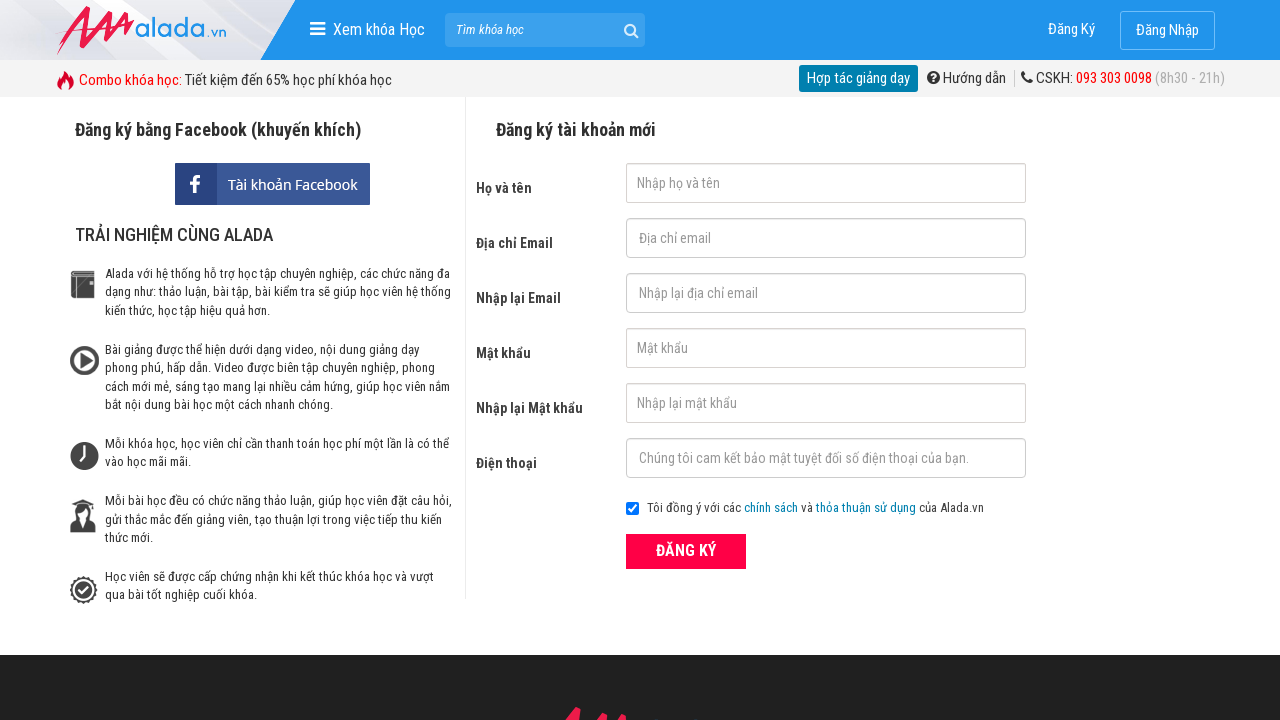

Filled first name field with 'John Kennedy' on #txtFirstname
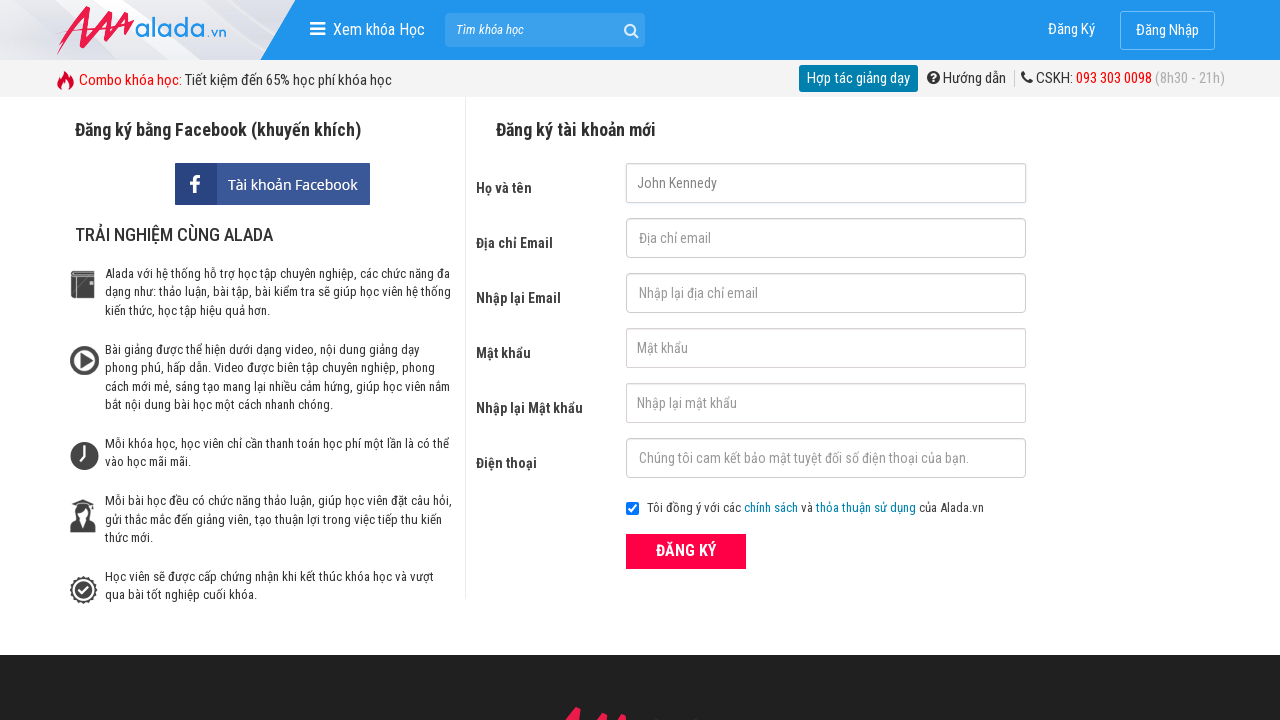

Filled email field with 'johnwich@gmail.net' on #txtEmail
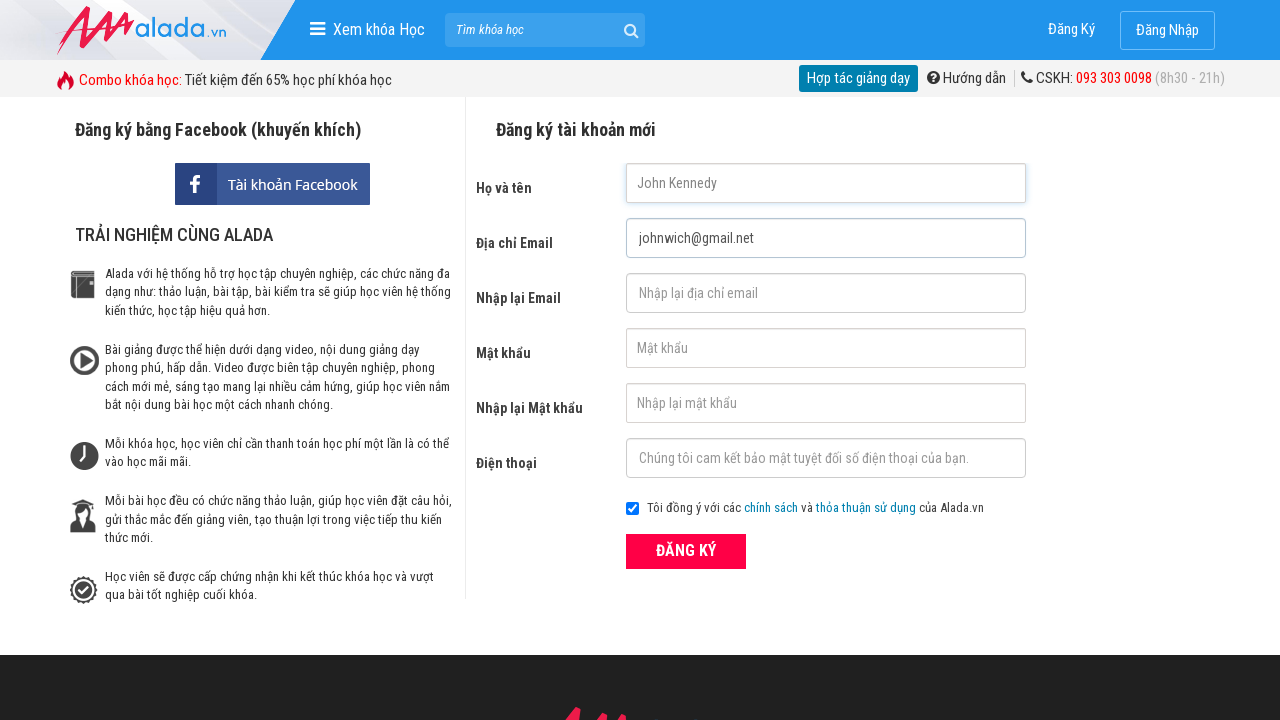

Filled confirm email field with 'johnwich@gmail.net' on #txtCEmail
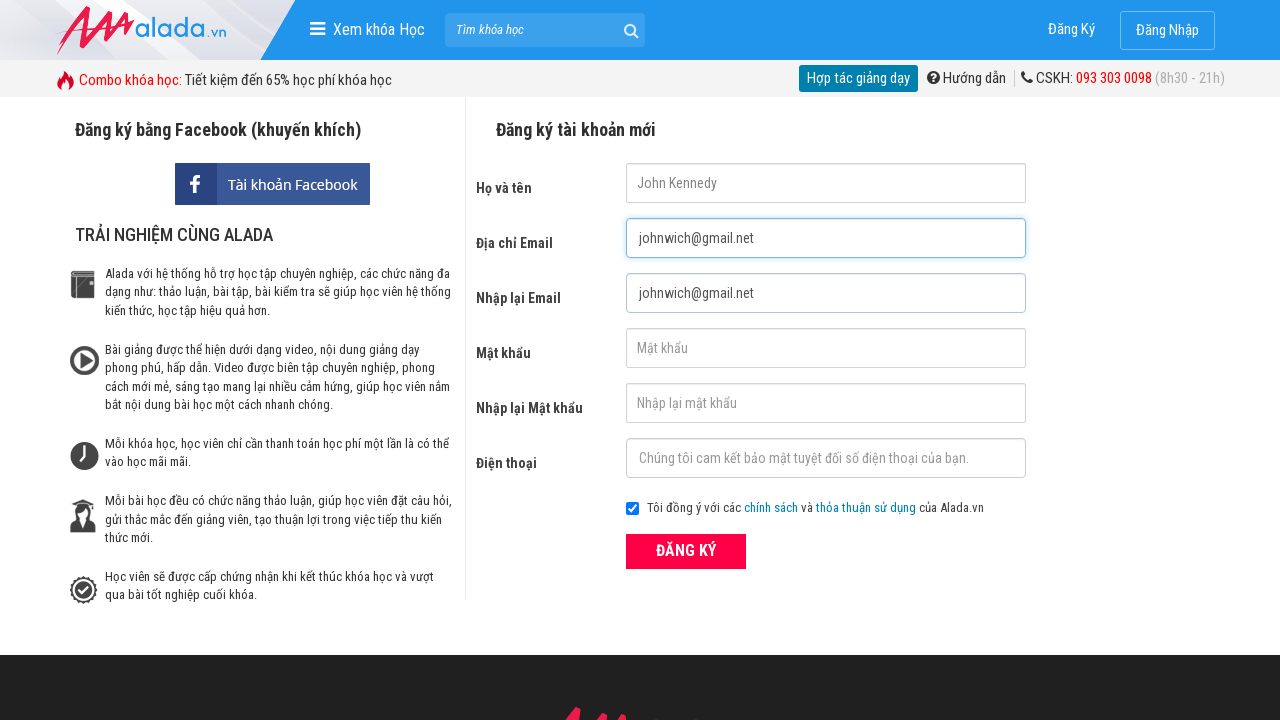

Filled password field with '123456' on #txtPassword
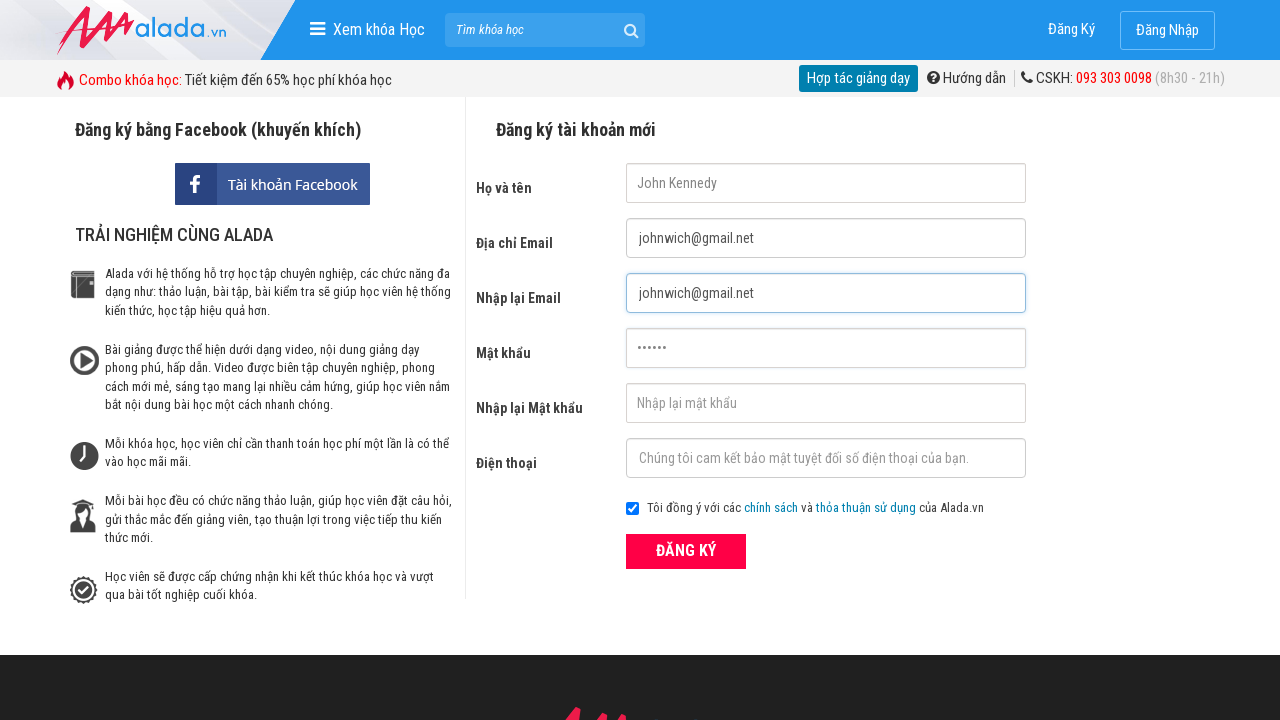

Filled confirm password field with '123455' on #txtCPassword
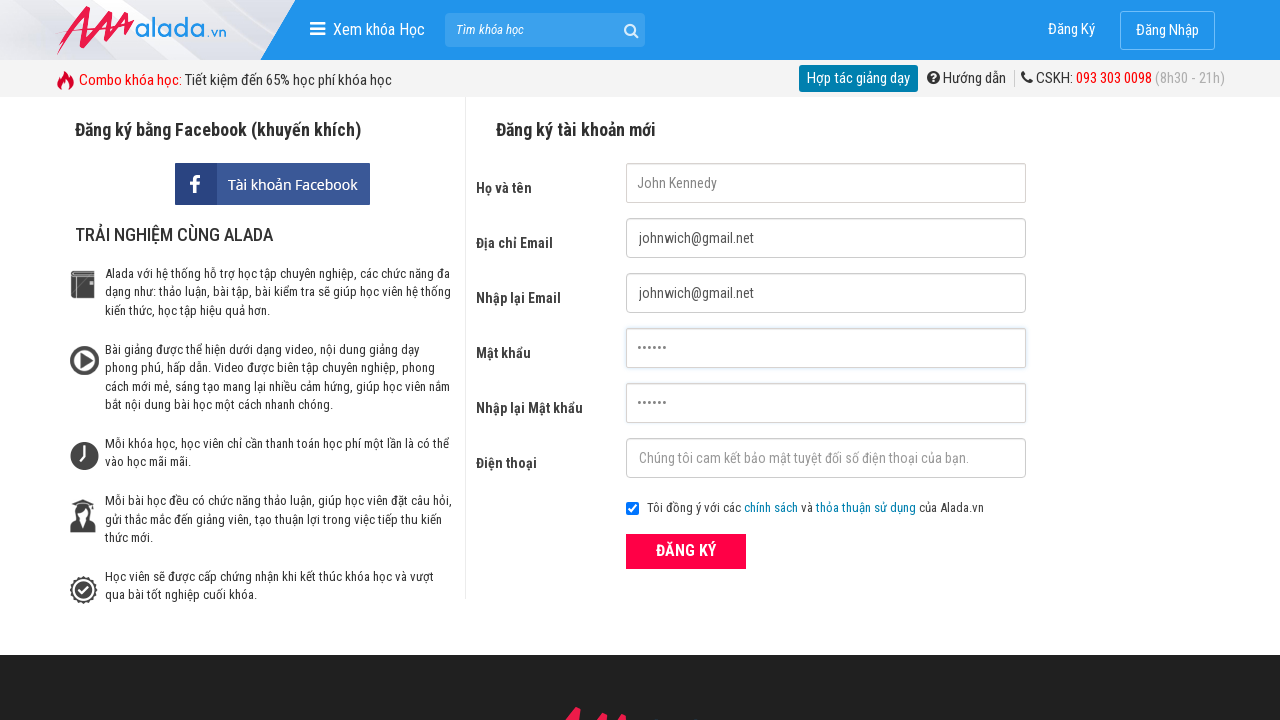

Filled phone field with '098765432' (9 digits - less than 10 chars) on #txtPhone
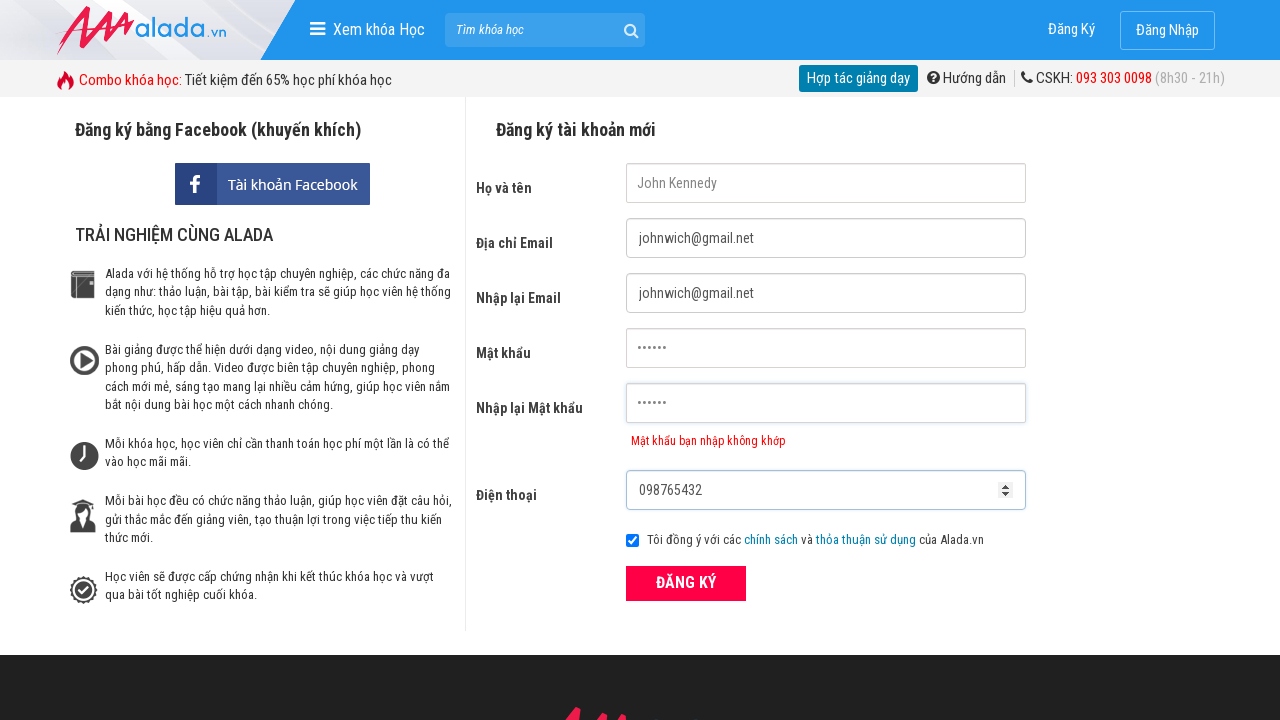

Clicked ĐĂNG KÝ (Register) button at (686, 583) on xpath=//button[text()='ĐĂNG KÝ' and @type='submit']
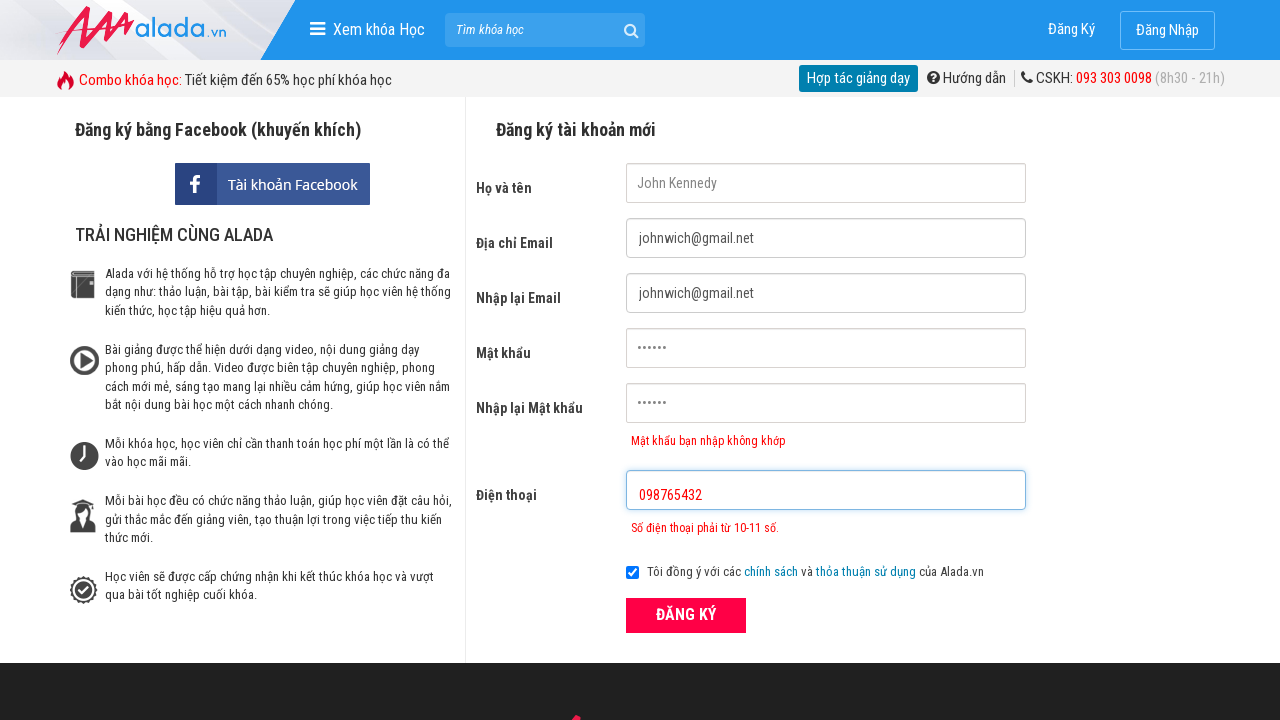

Phone error message appeared on screen
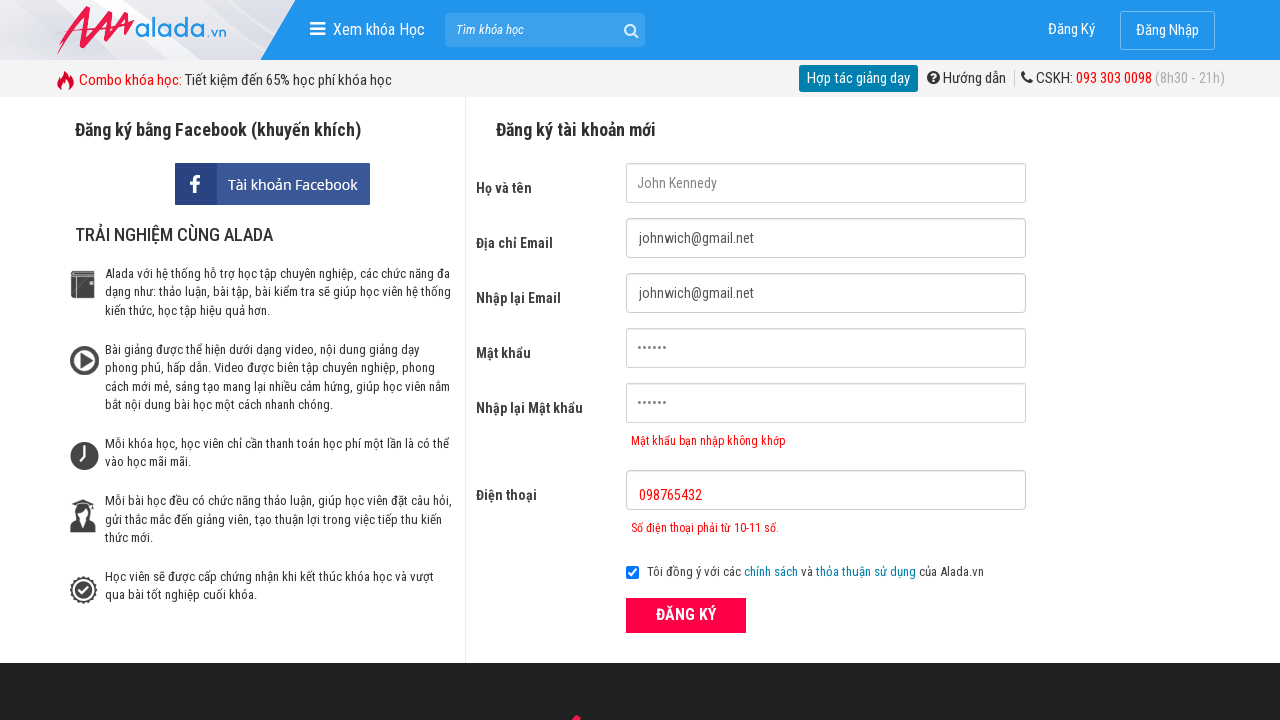

Filled phone field with '098765432100' (12 digits - more than 11 chars) on #txtPhone
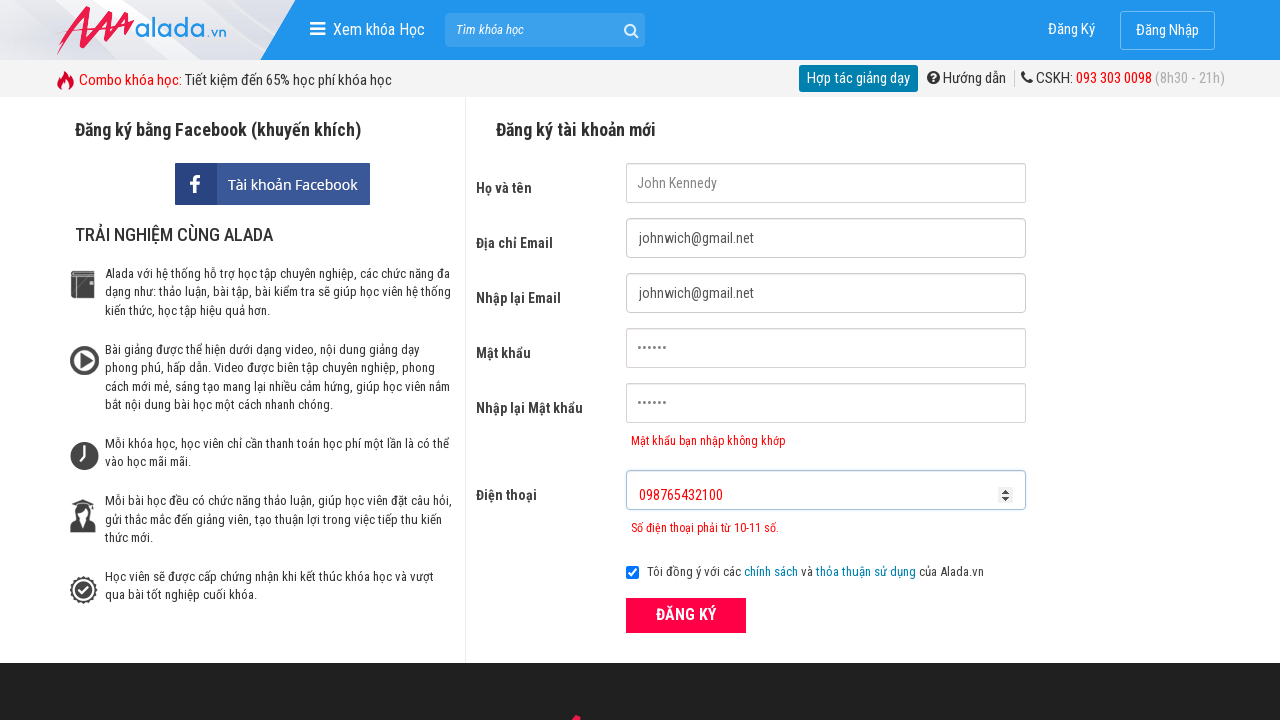

Filled phone field with '1234567890' (invalid prefix - does not start with 0) on #txtPhone
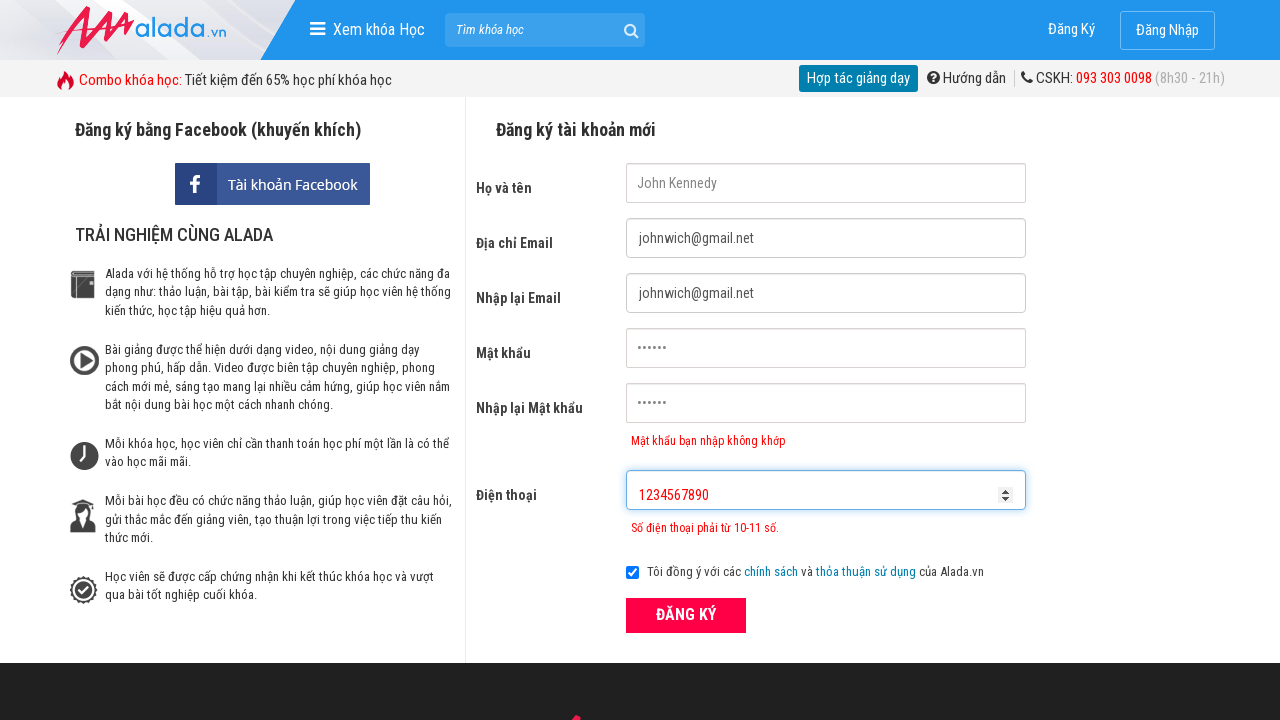

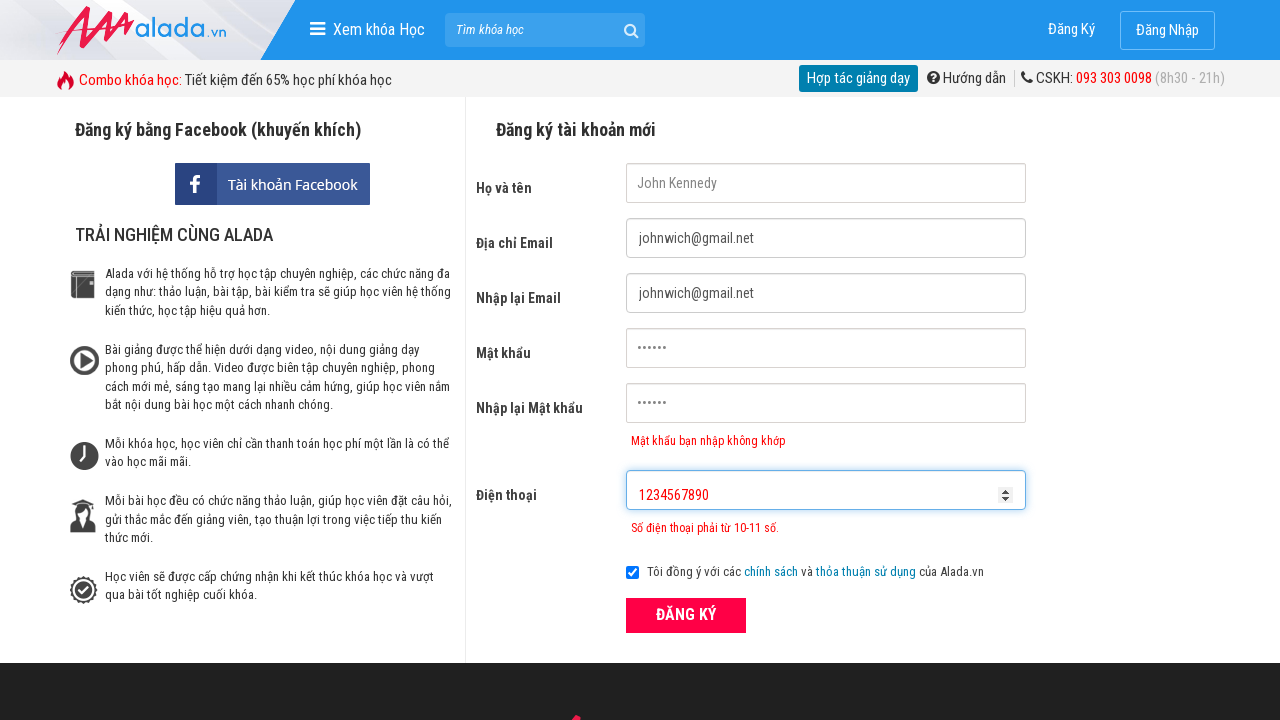